Solves a math problem by reading two numbers from the page, calculating their sum, and selecting the result from a dropdown menu

Starting URL: http://suninjuly.github.io/selects1.html

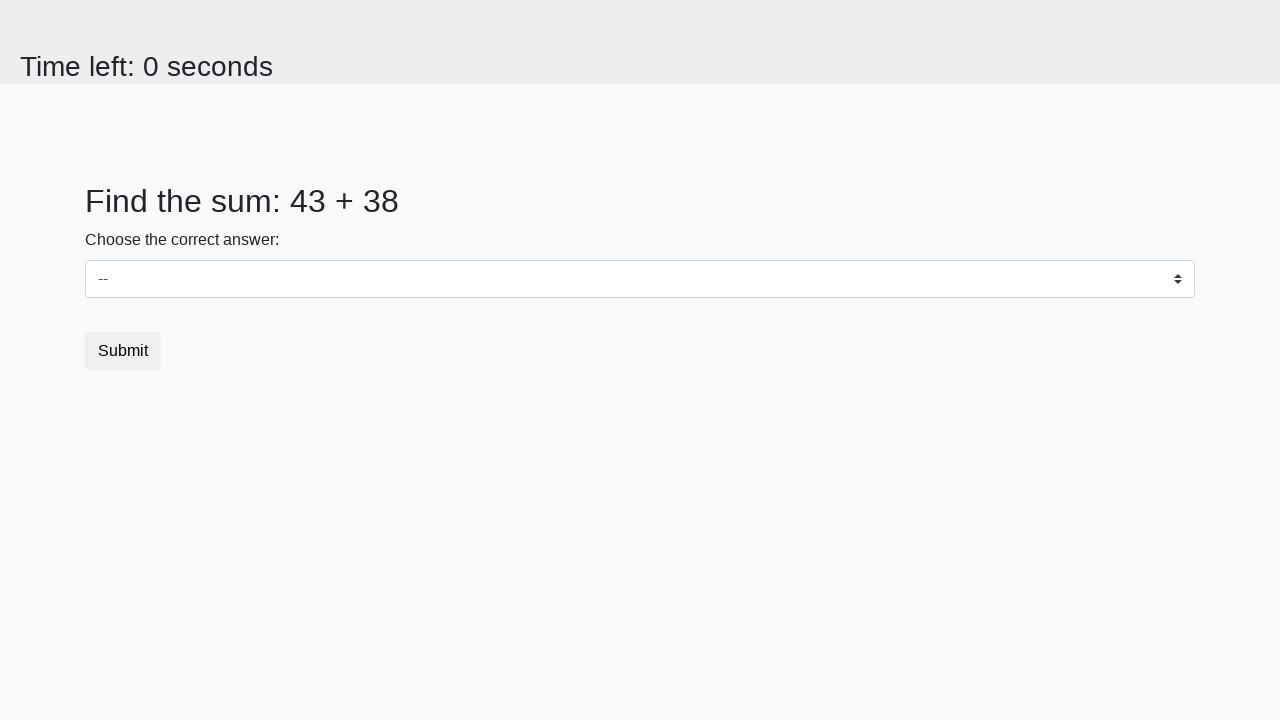

Retrieved first number from page element #num1
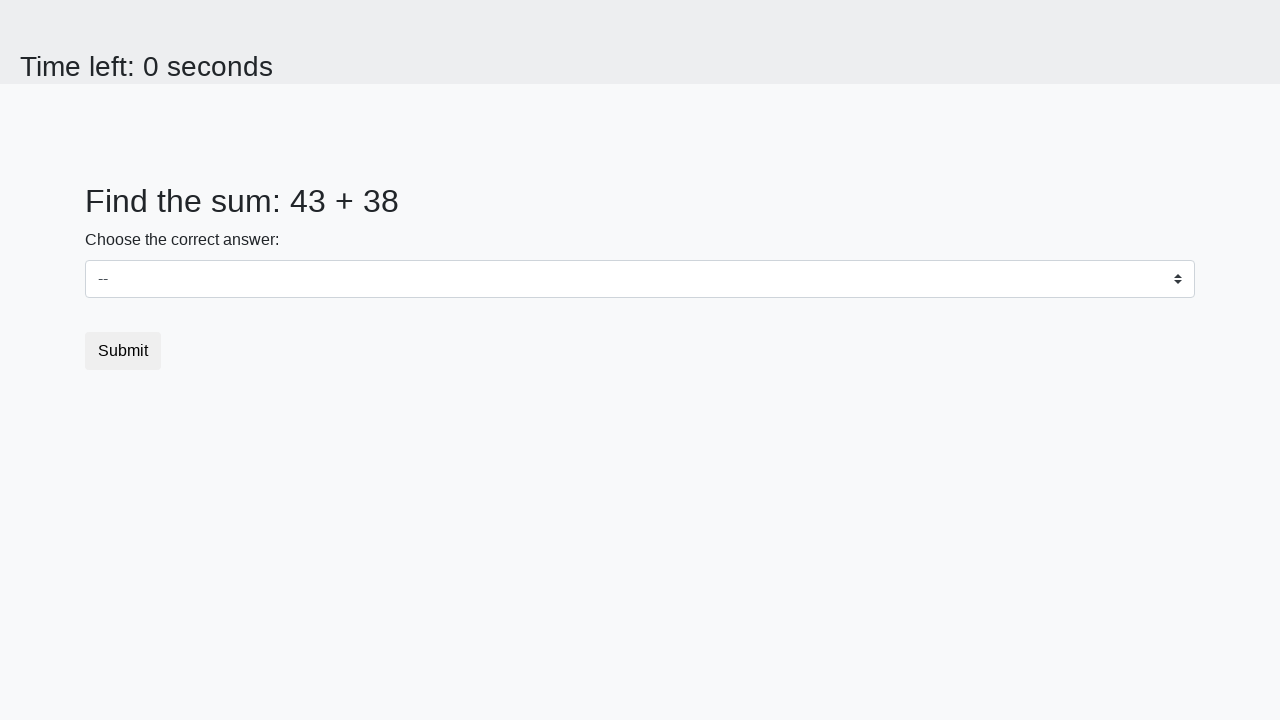

Retrieved second number from page element #num2
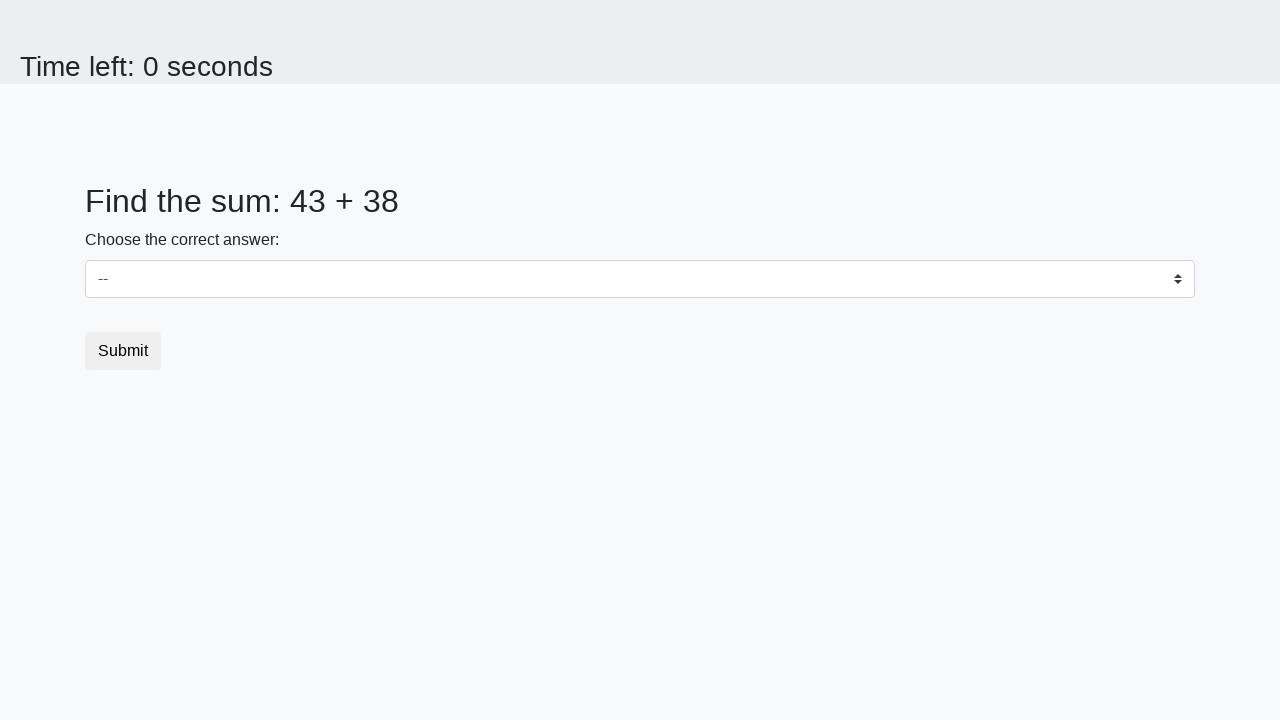

Calculated sum of 43 + 38 = 81
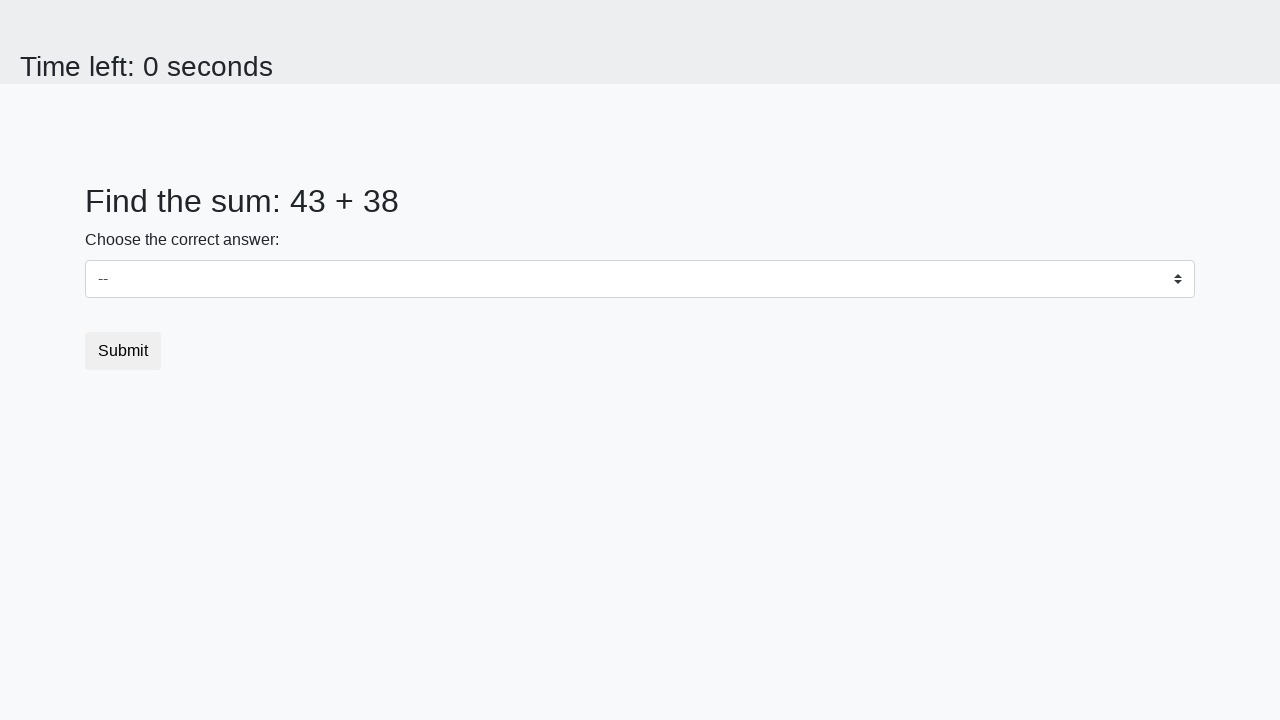

Selected result '81' from dropdown menu on select
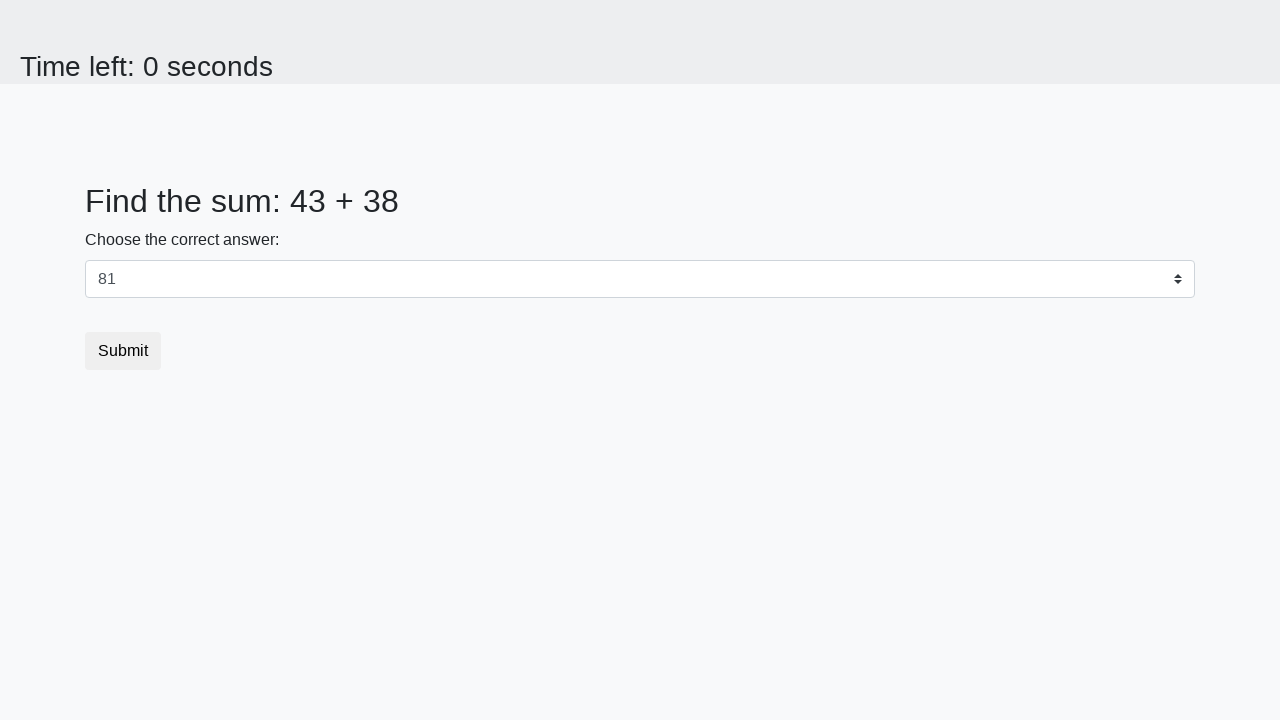

Clicked submit button to complete form at (123, 351) on button.btn
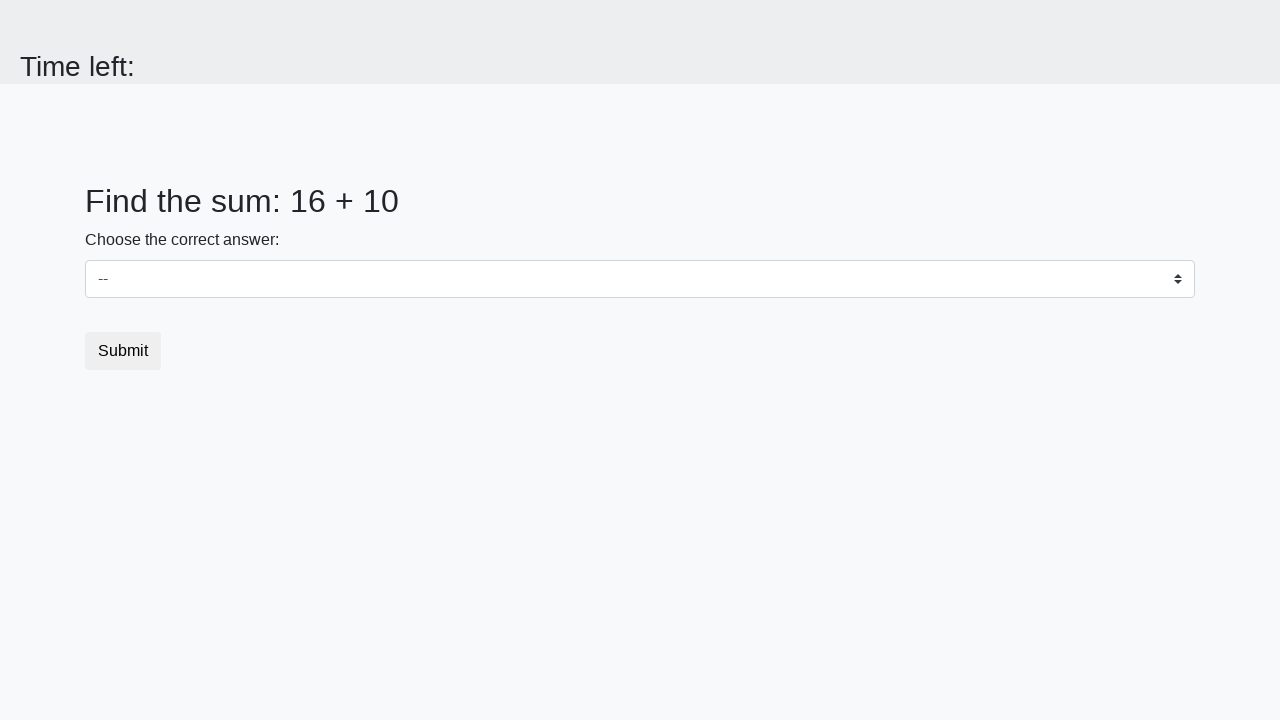

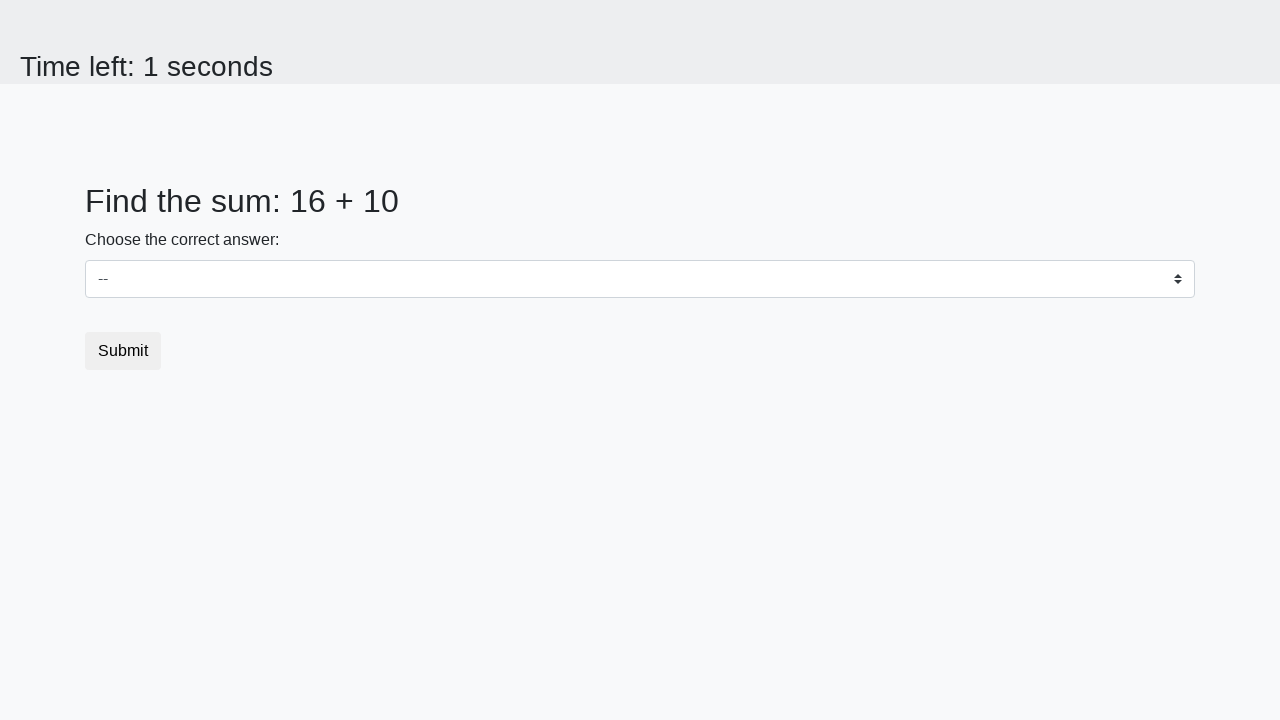